Tests a multi-step form flow by clicking a calculated link text, then filling out a form with first name, last name, city, and country fields, and submitting it

Starting URL: http://suninjuly.github.io/find_link_text

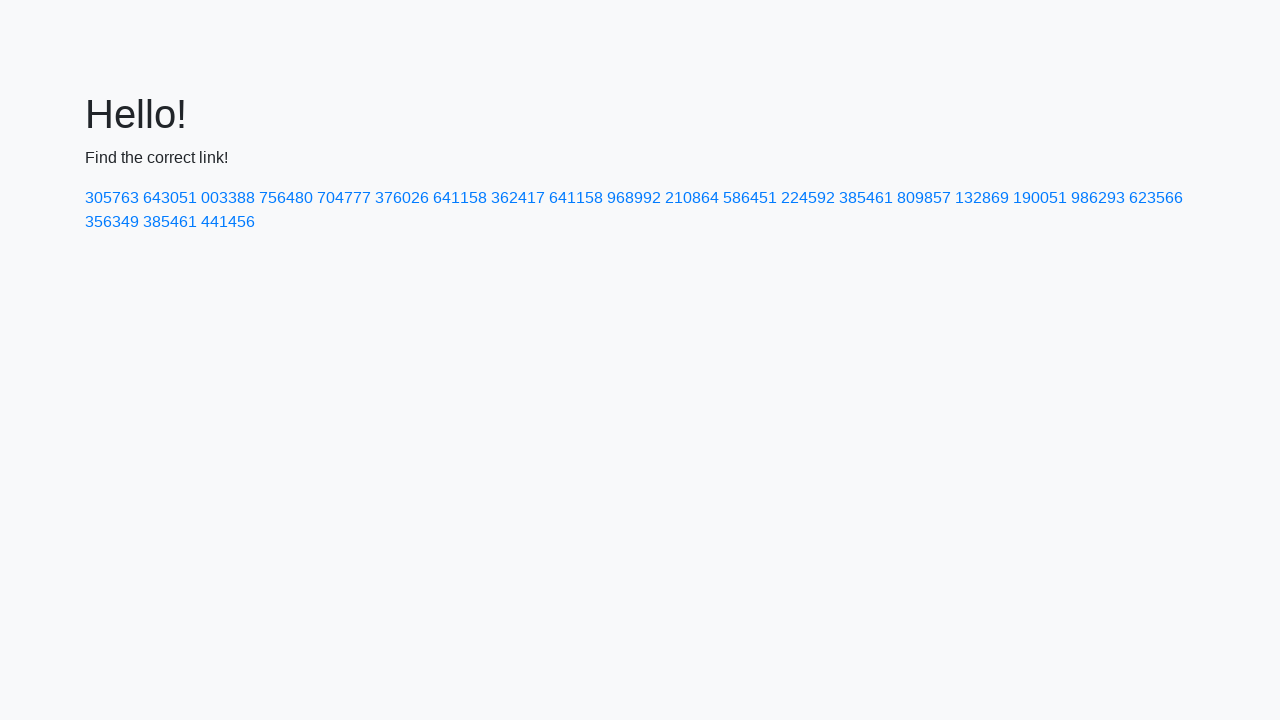

Clicked link with calculated text value 224118 at (808, 198) on a:text-is('224592')
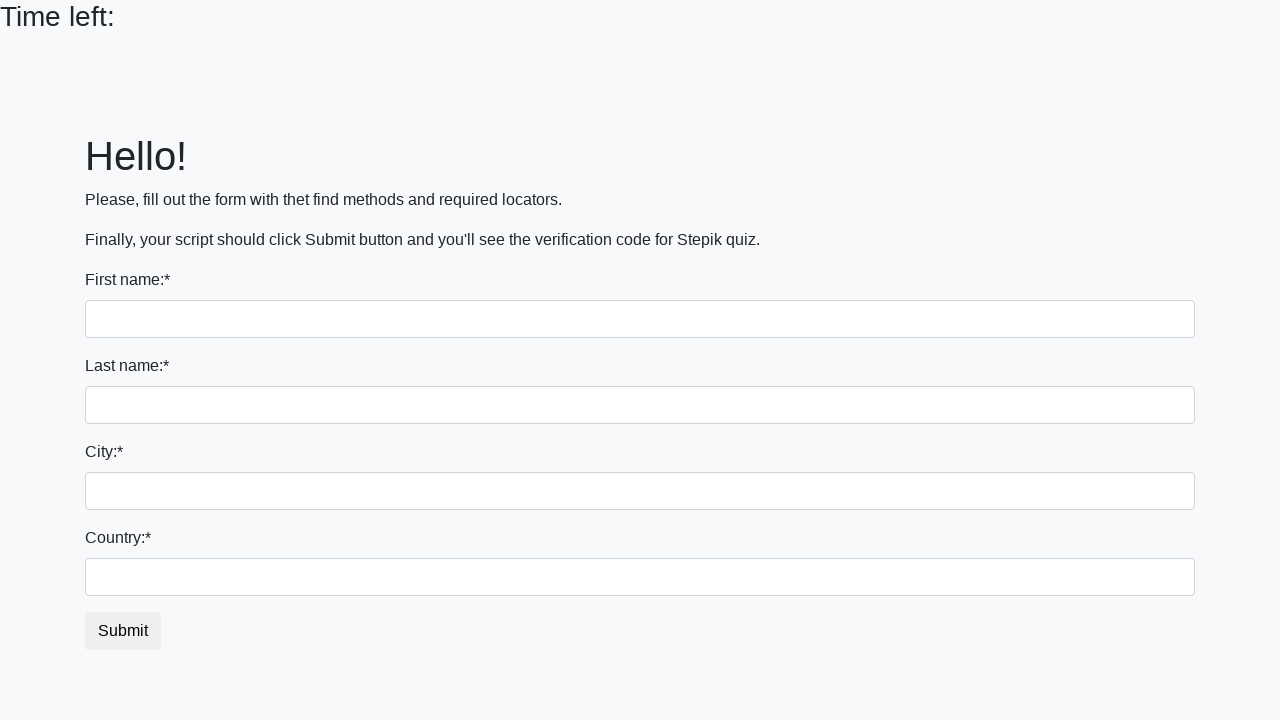

Filled first name field with 'Ivan' on .form-control[name='first_name']
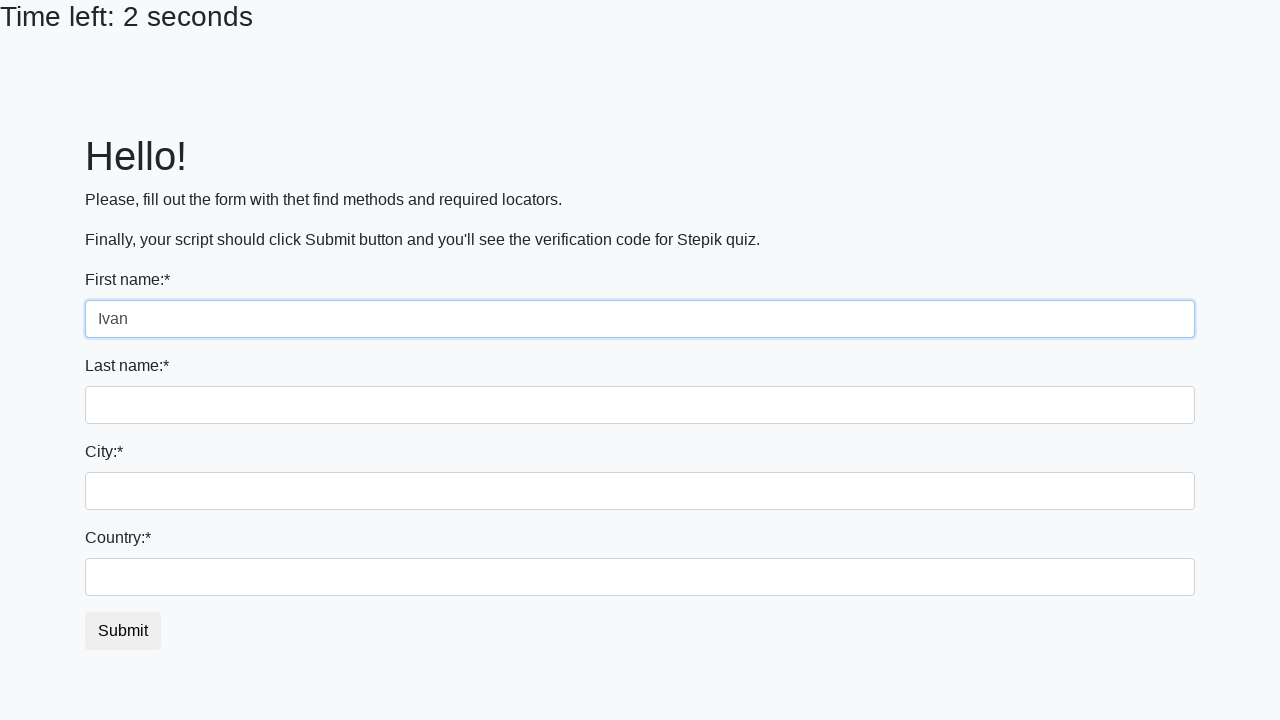

Filled last name field with 'Petrov' on .form-control[name='last_name']
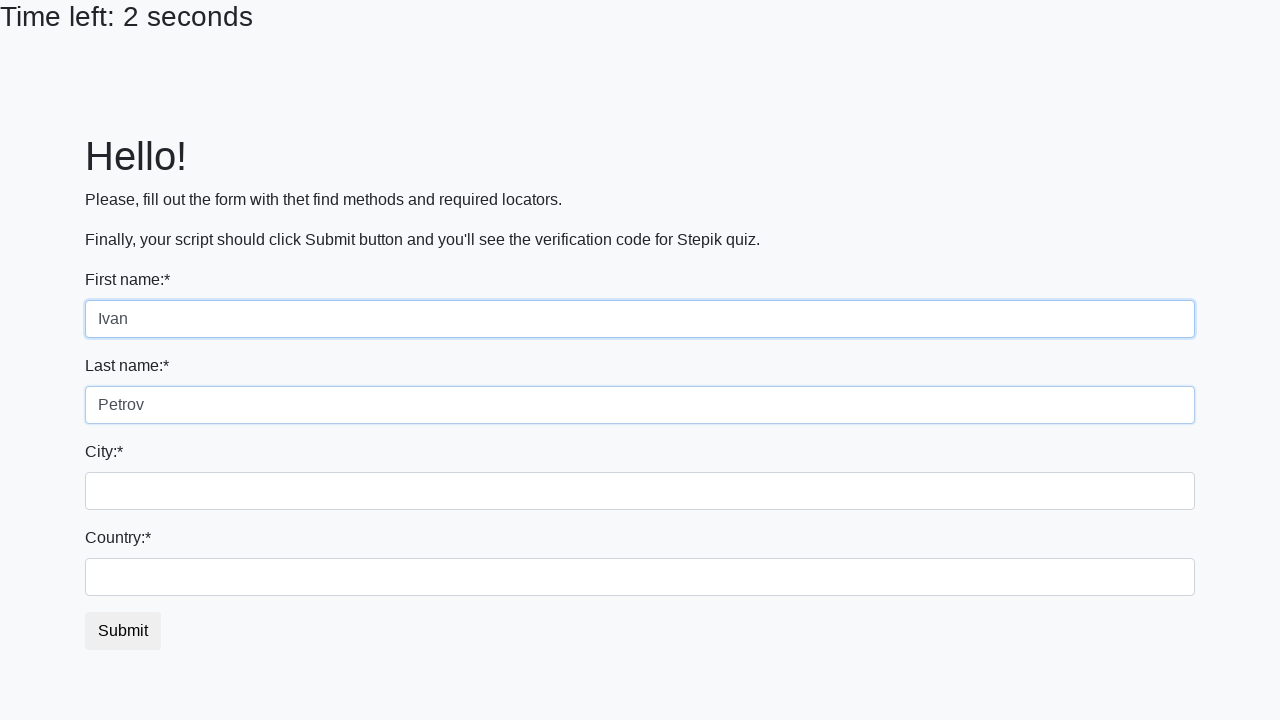

Filled city field with 'Smolensk' on .form-control.city
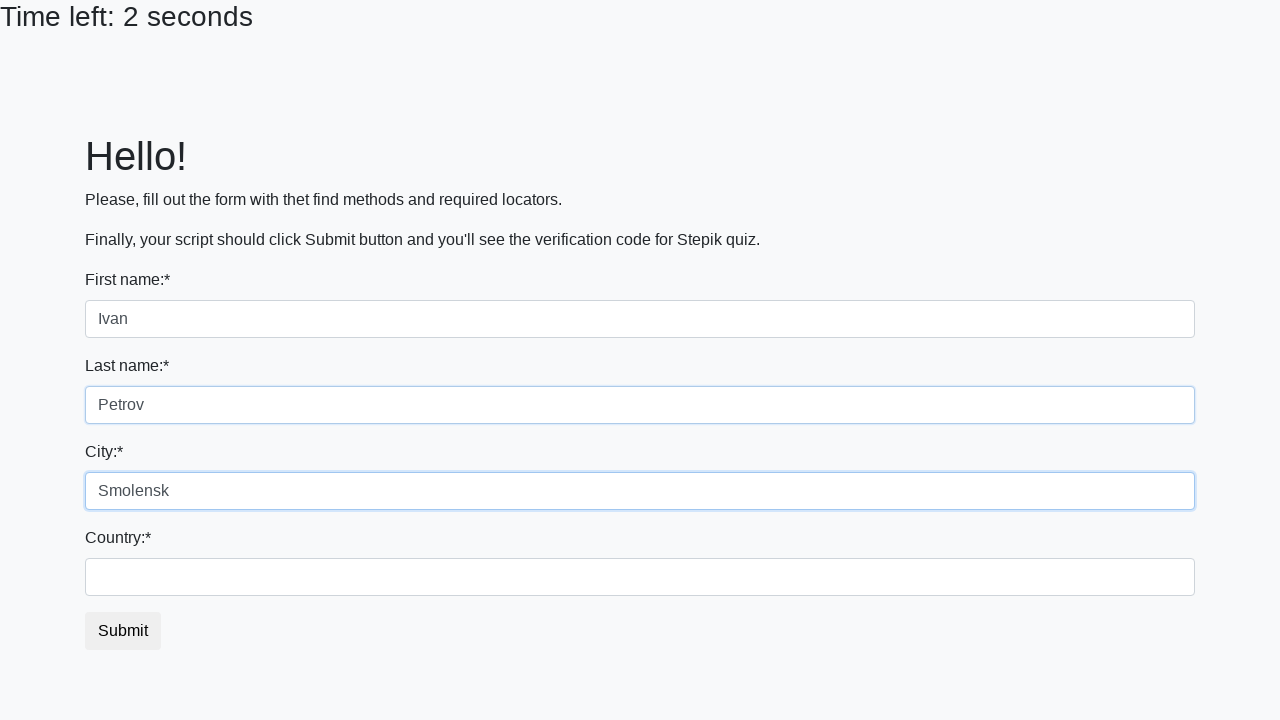

Filled country field with 'Russia' on #country
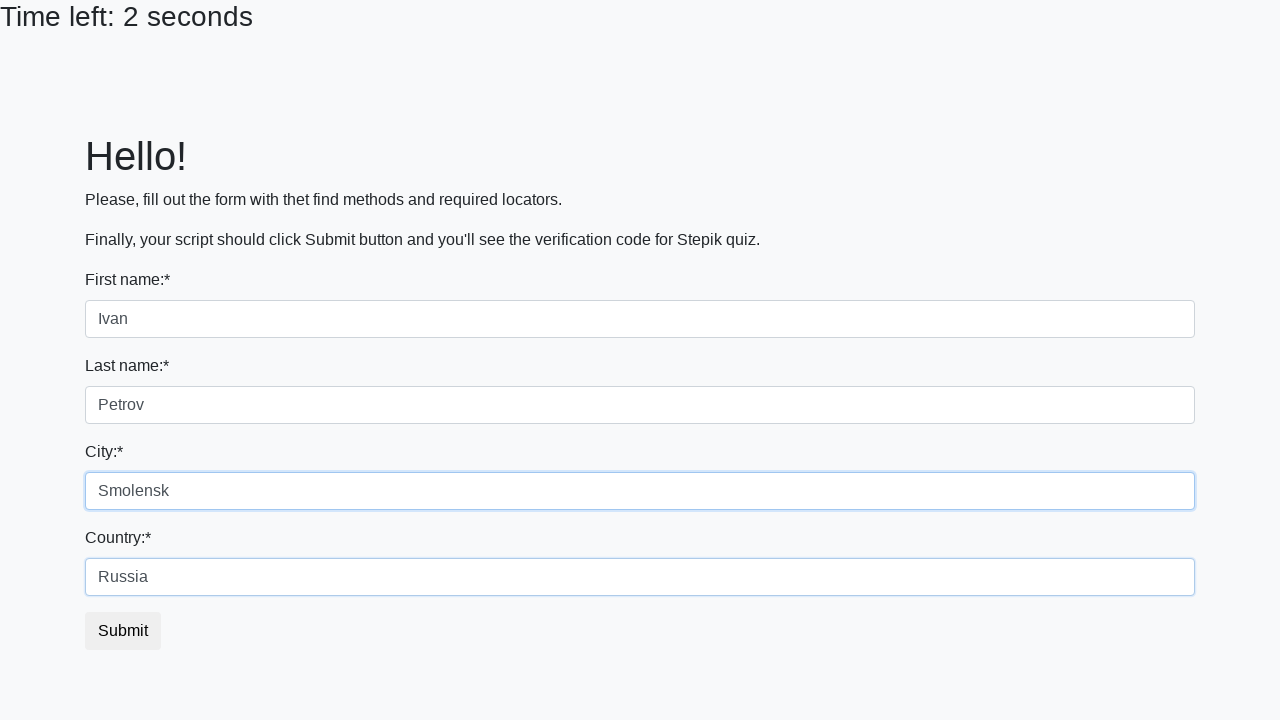

Clicked submit button to complete form submission at (123, 631) on button.btn
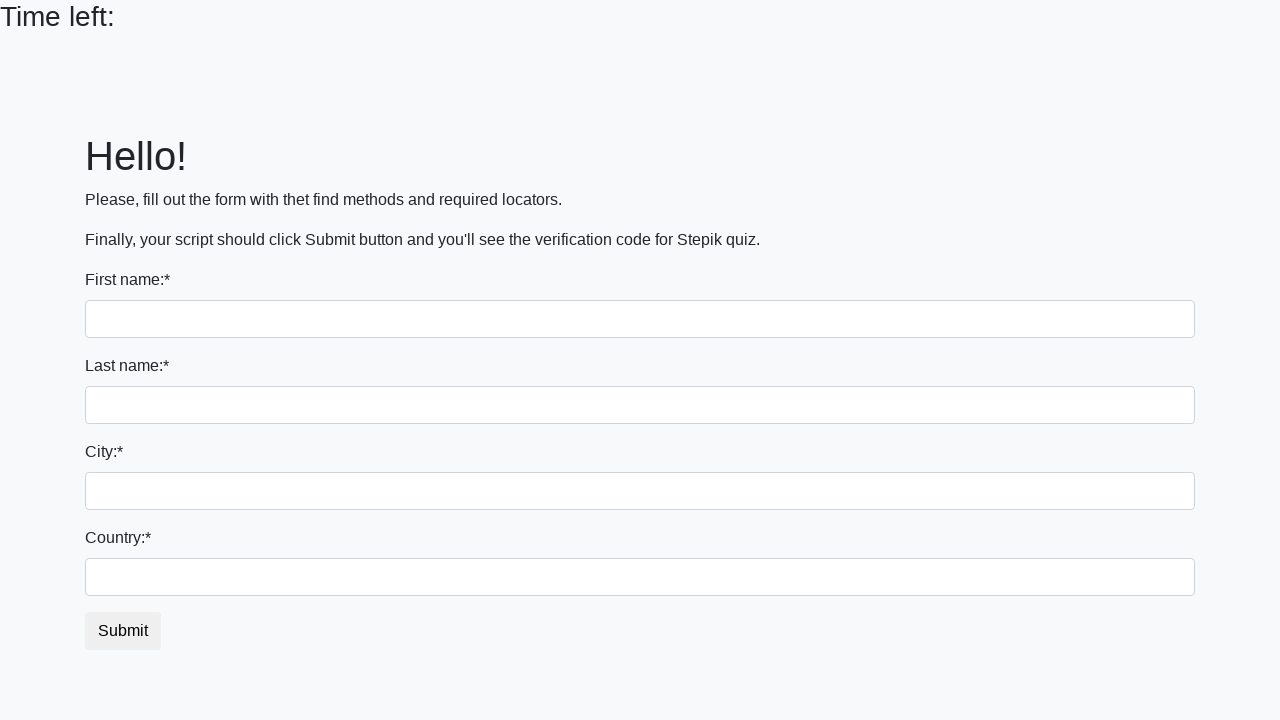

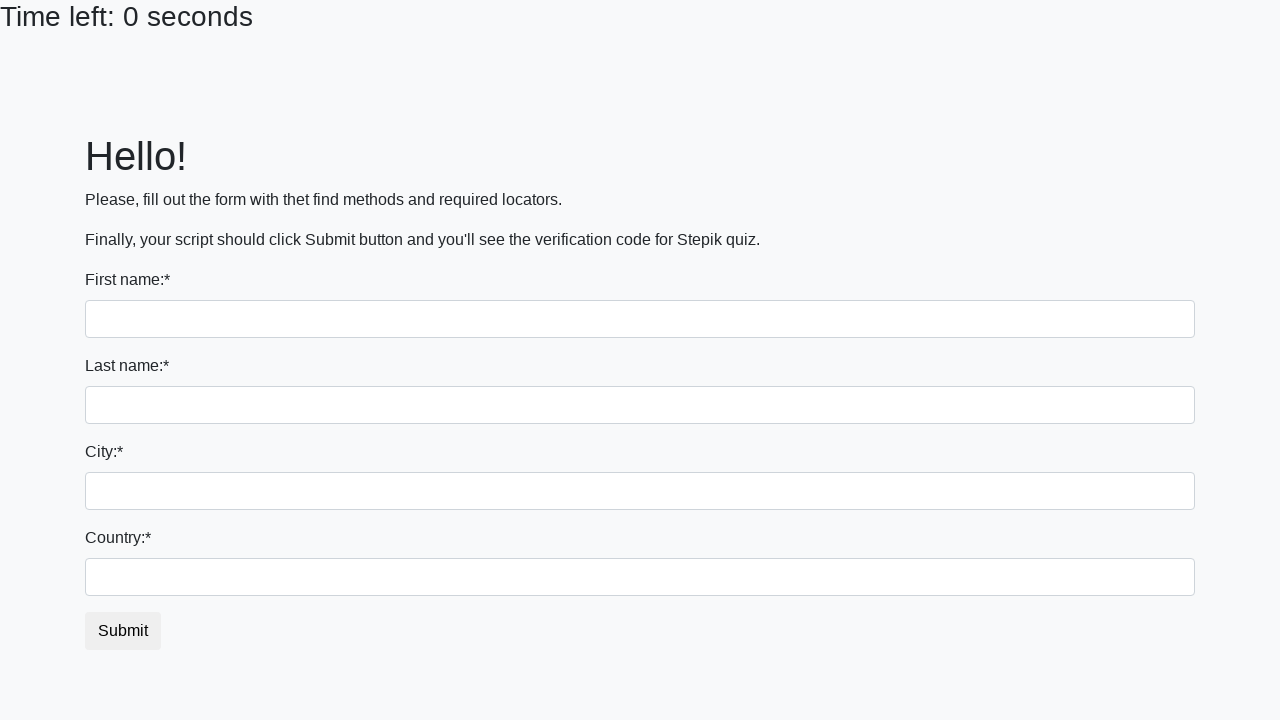